Tests JavaScript confirm alert functionality by clicking a button to trigger an alert, then interacting with the alert dialog to read its text.

Starting URL: https://the-internet.herokuapp.com/javascript_alerts

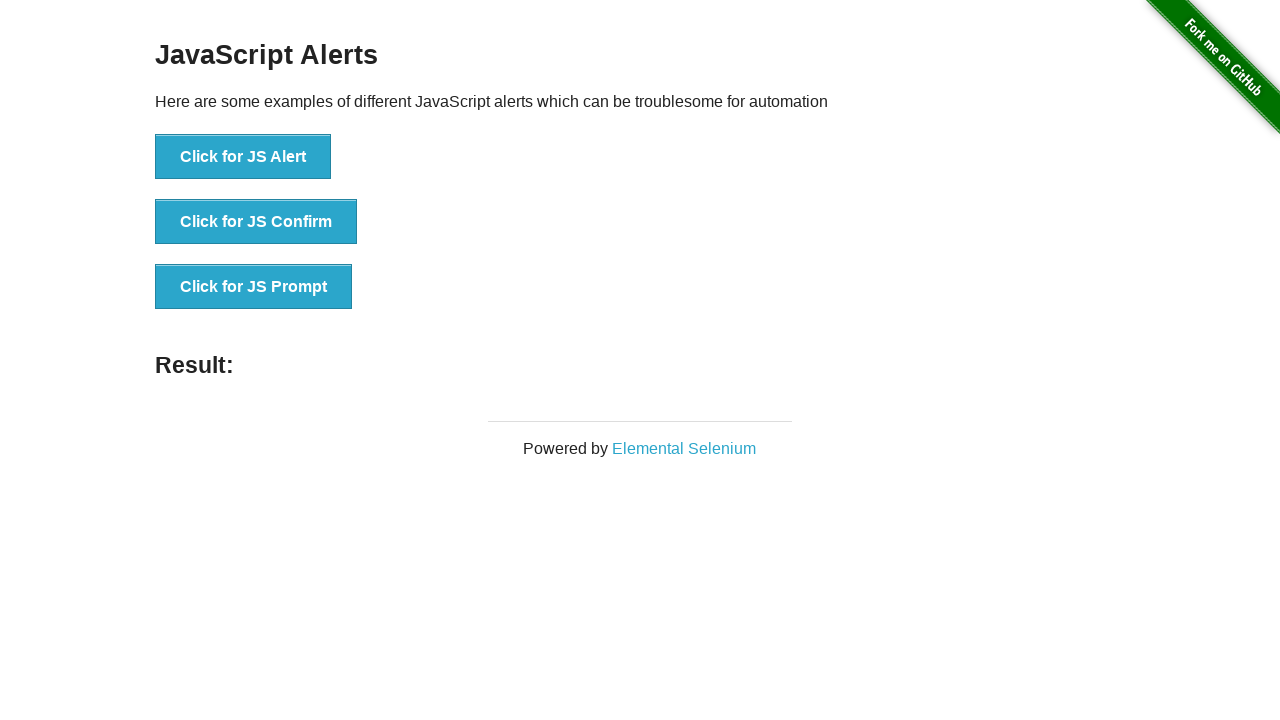

Clicked 'Click for JS Confirm' button to trigger alert at (256, 222) on xpath=//button[text()='Click for JS Confirm']
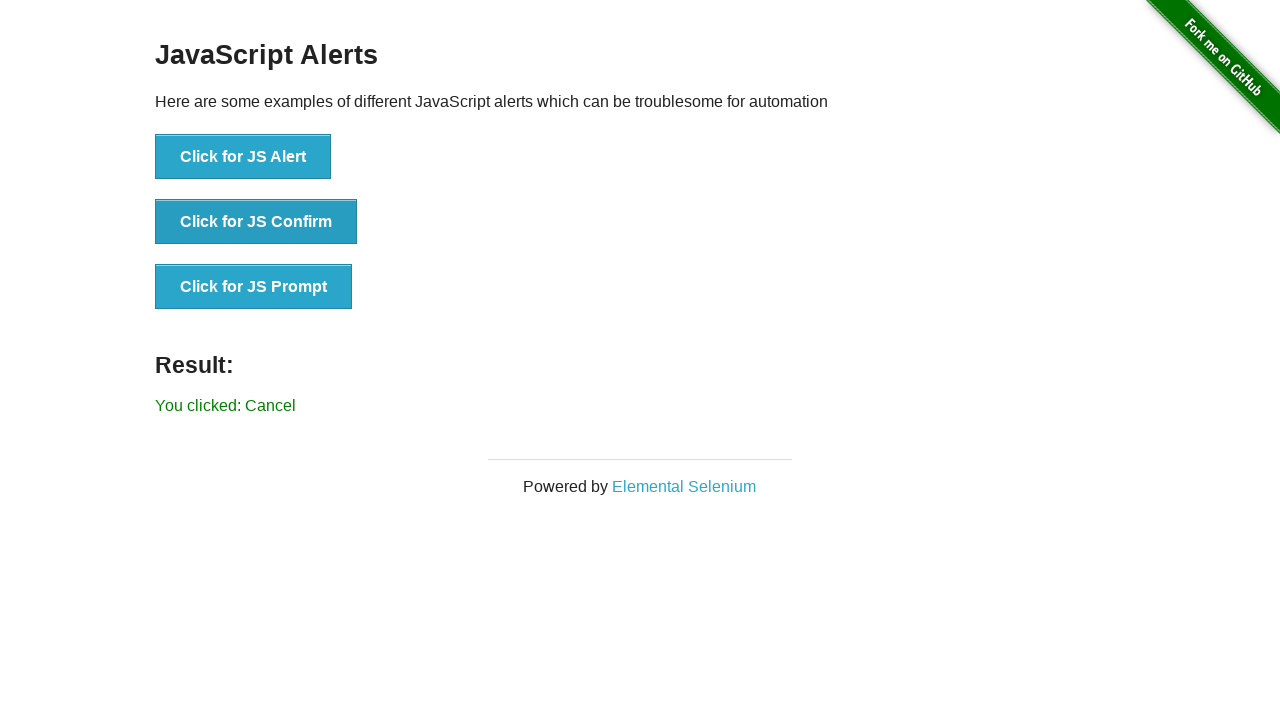

Set up dialog handler to capture and dismiss alerts
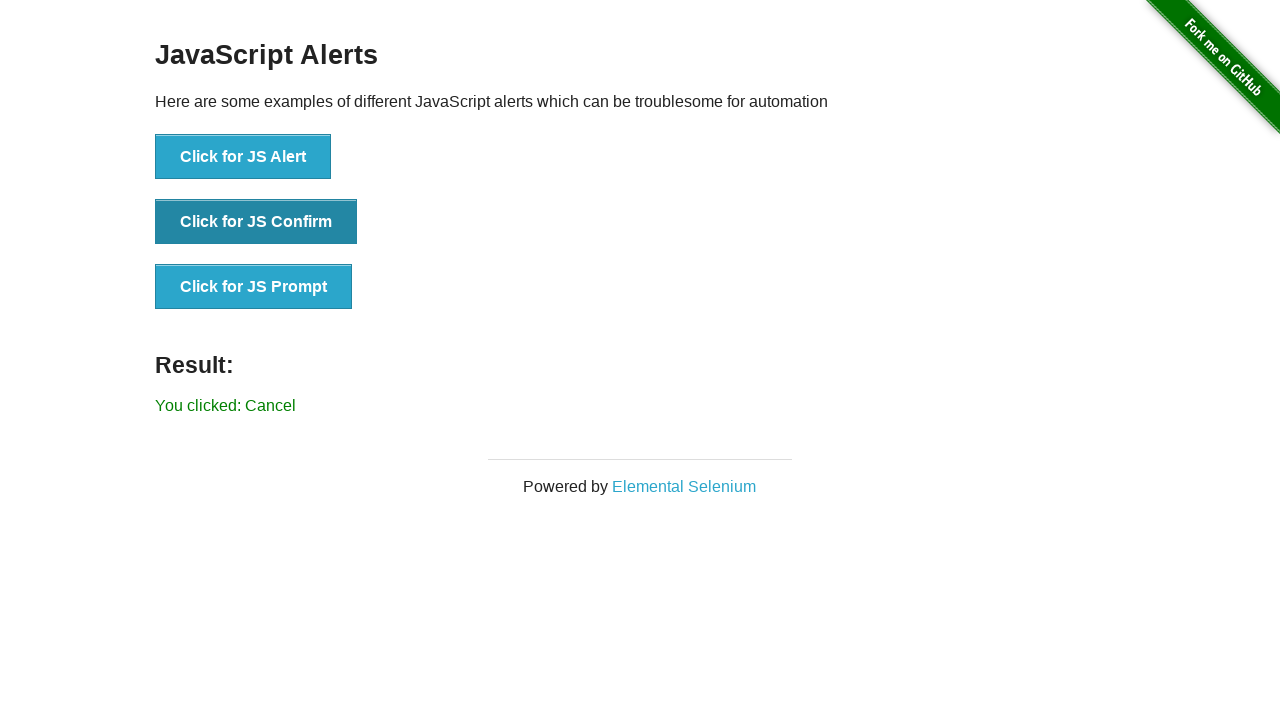

Clicked 'Click for JS Confirm' button again with dialog handler active at (256, 222) on xpath=//button[text()='Click for JS Confirm']
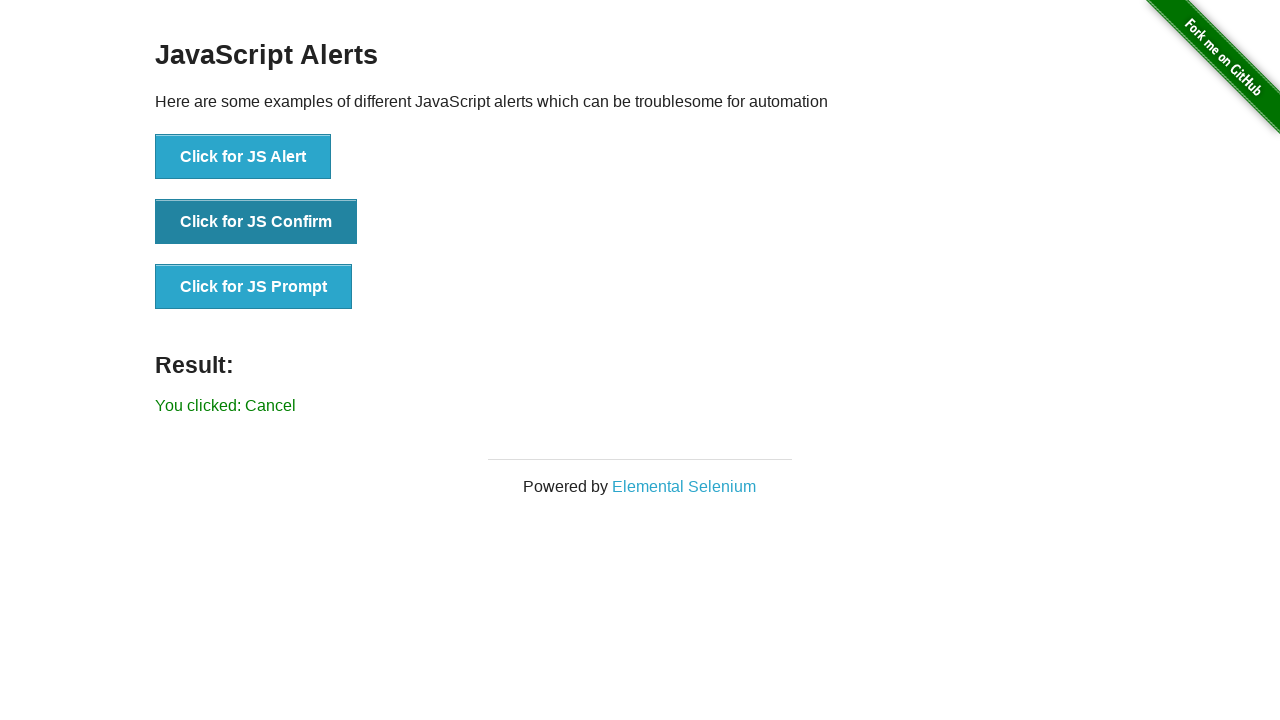

Result element loaded after dialog was dismissed
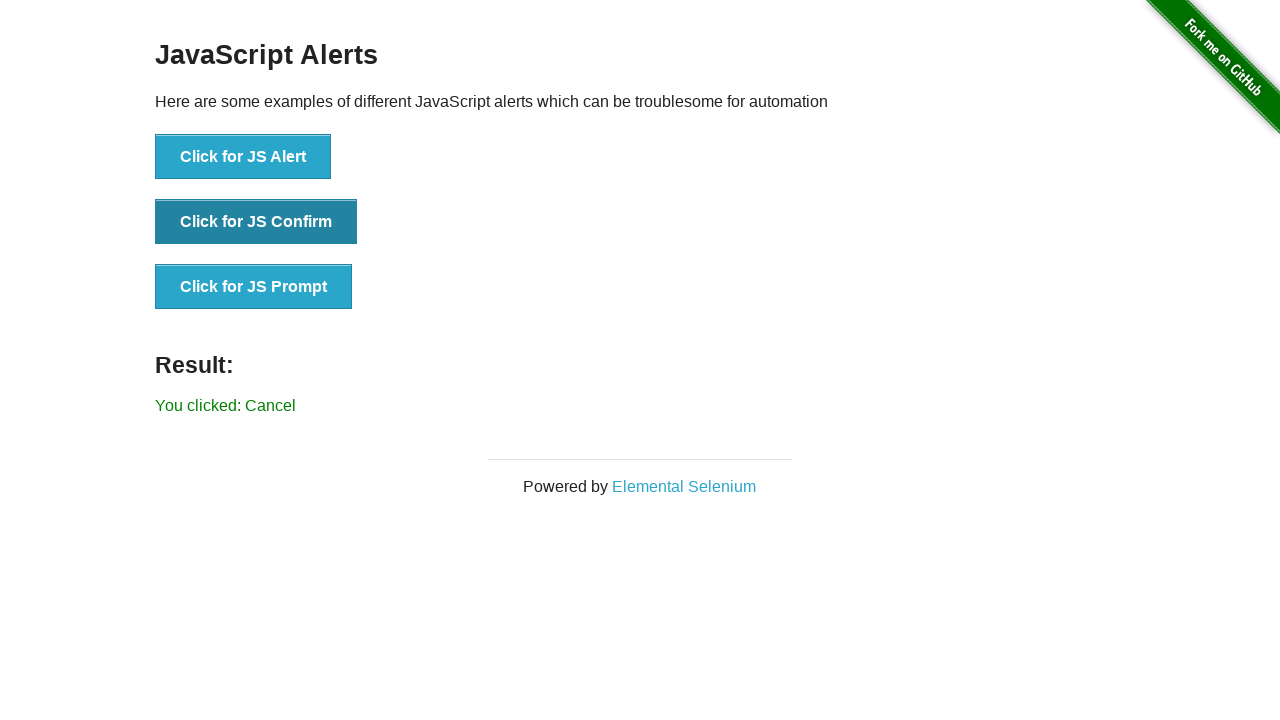

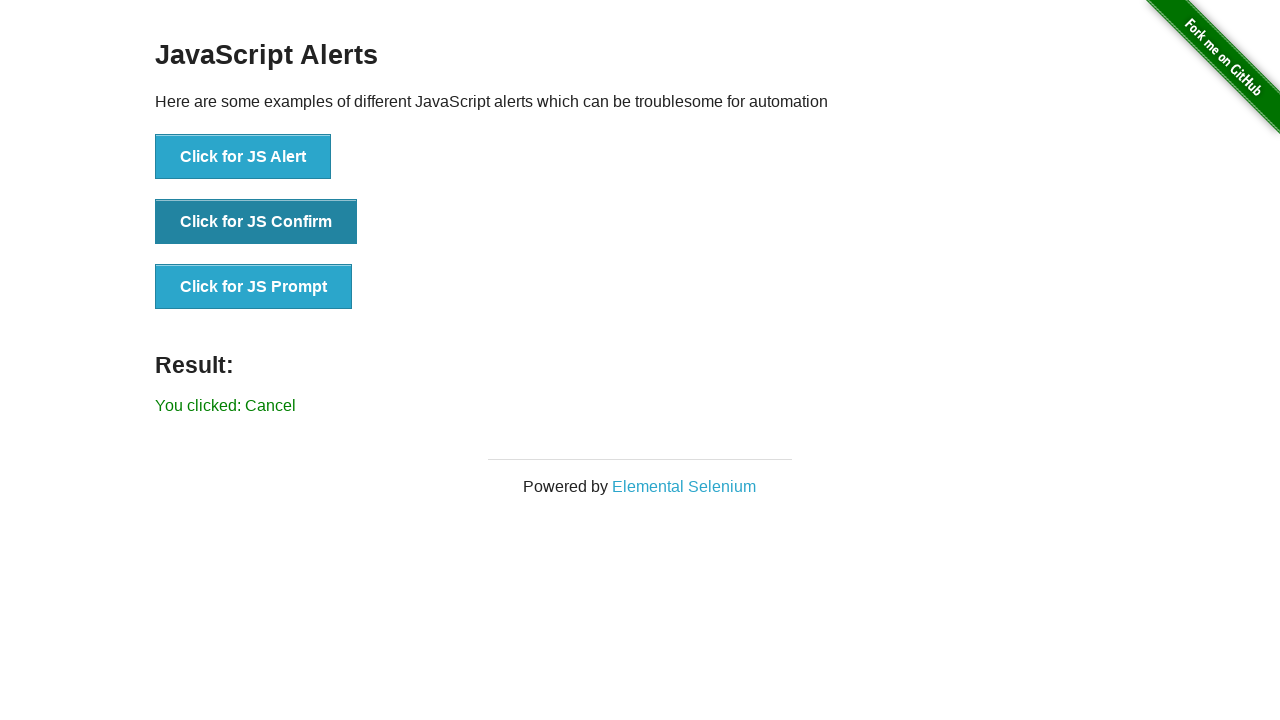